Tests alert handling functionality by entering a name in a text field, clicking an alert button, verifying the alert contains the entered name, and accepting the alert

Starting URL: https://rahulshettyacademy.com/AutomationPractice/

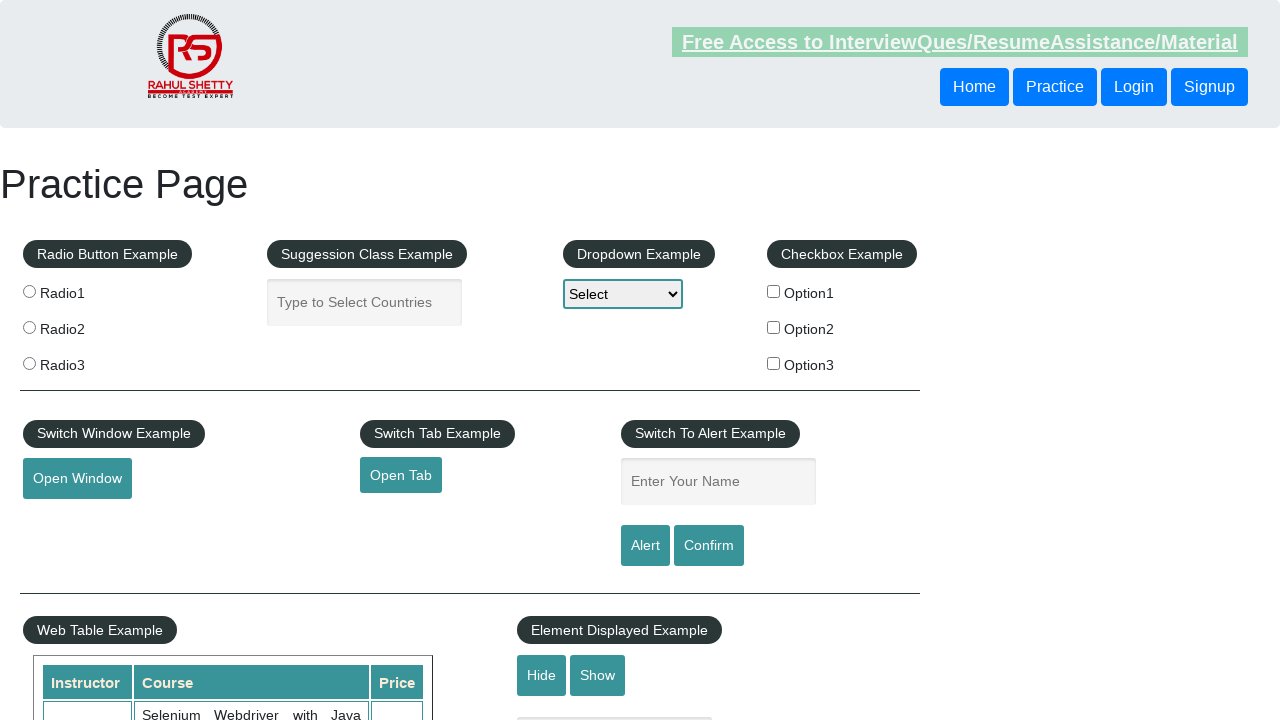

Filled name field with 'Luiz' on #name
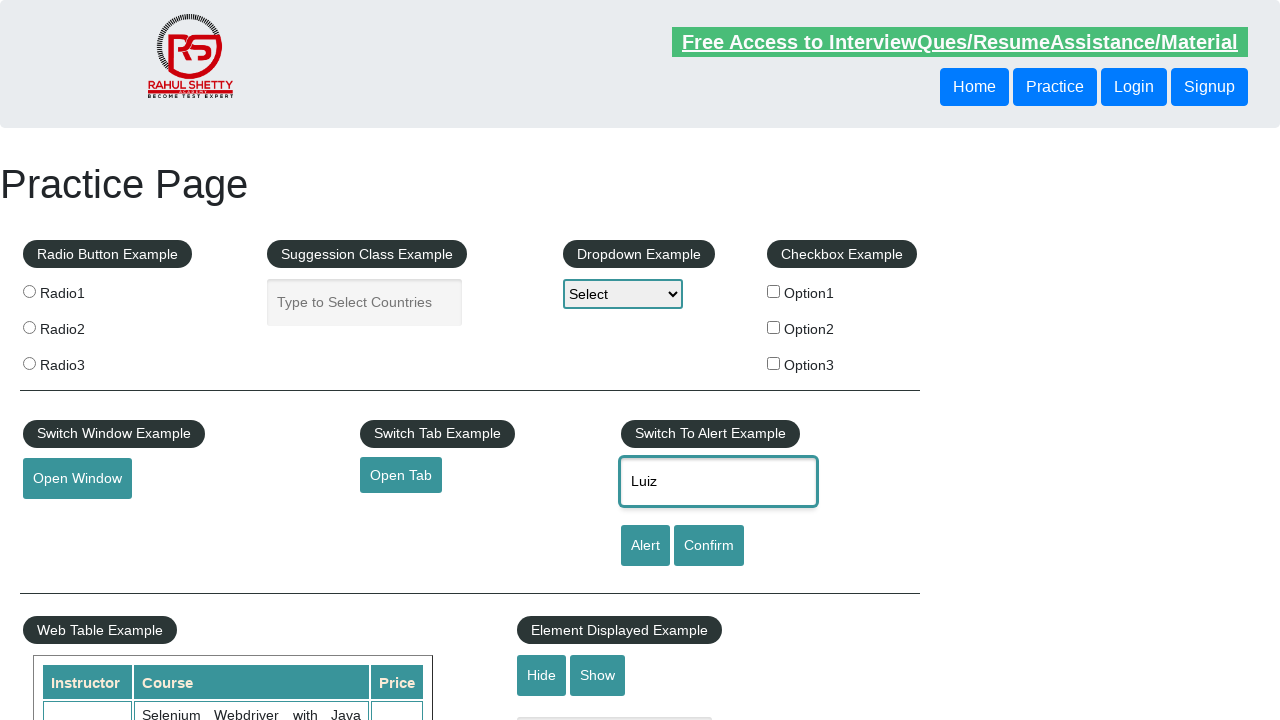

Clicked alert button to trigger dialog at (645, 546) on #alertbtn
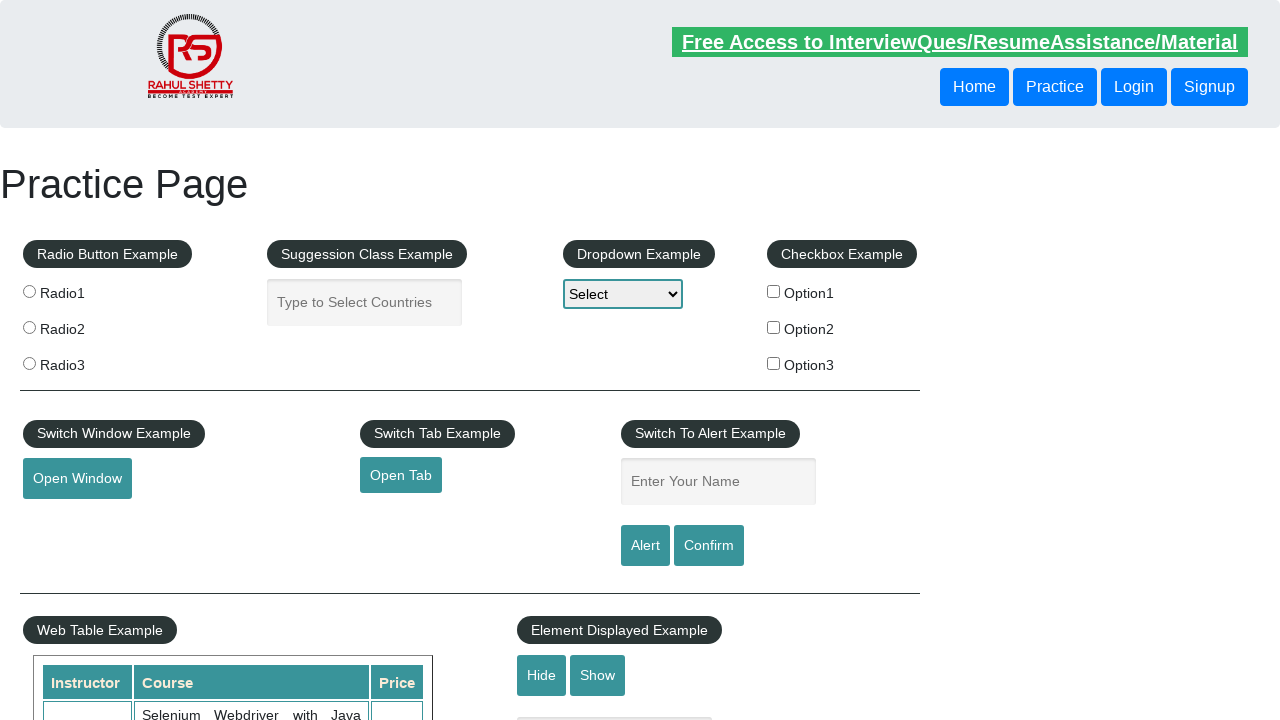

Set up dialog handler to accept alerts
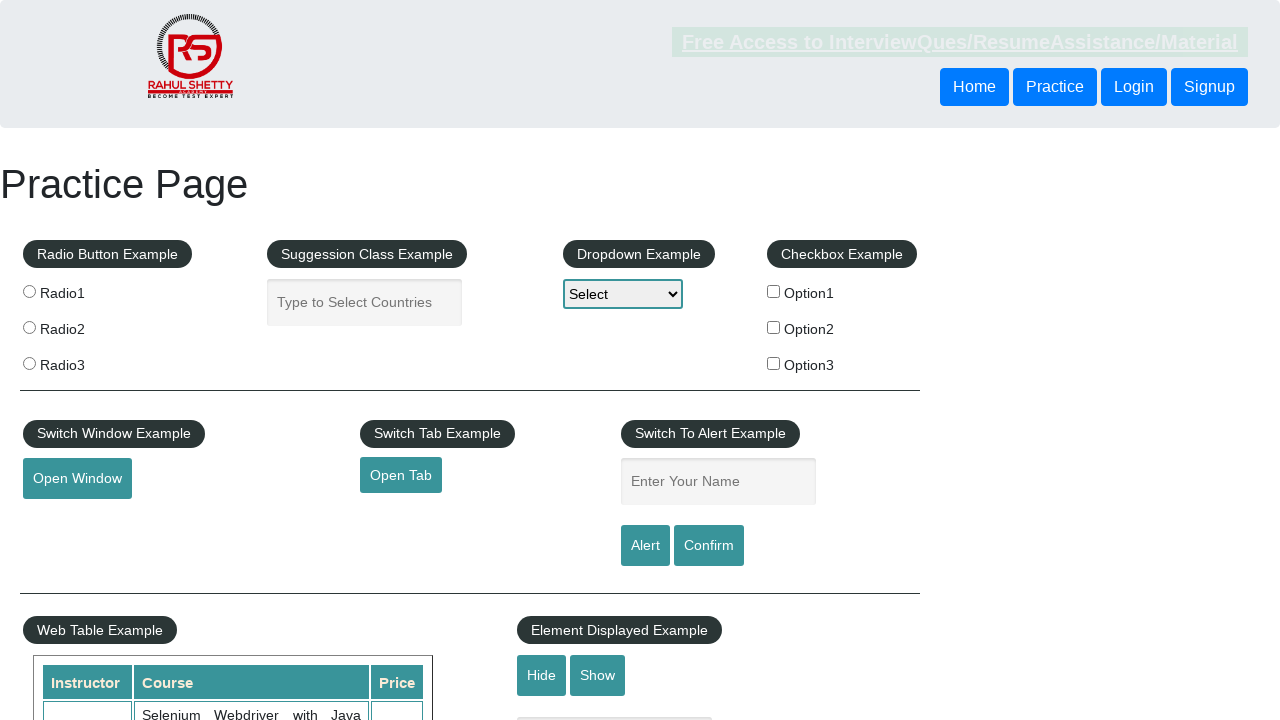

Set up dialog handler to verify alert contains 'Luiz' and accept
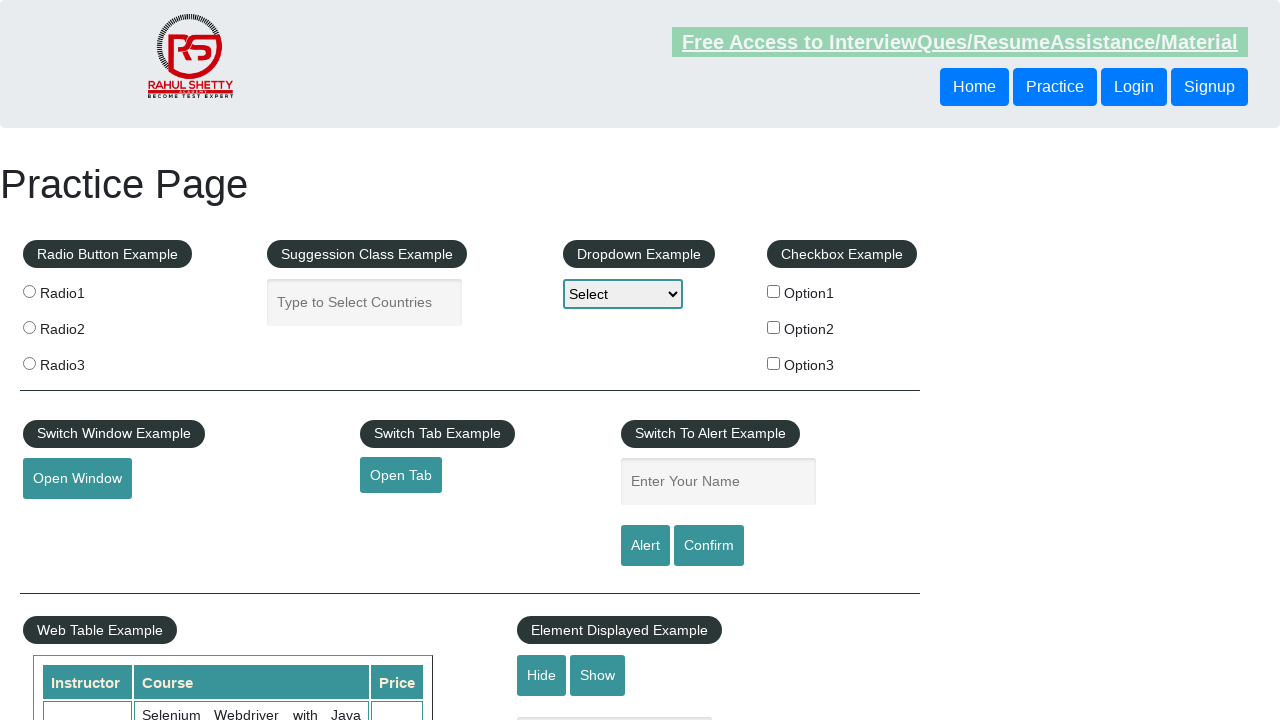

Clicked alert button to trigger the alert dialog with name verification at (645, 546) on #alertbtn
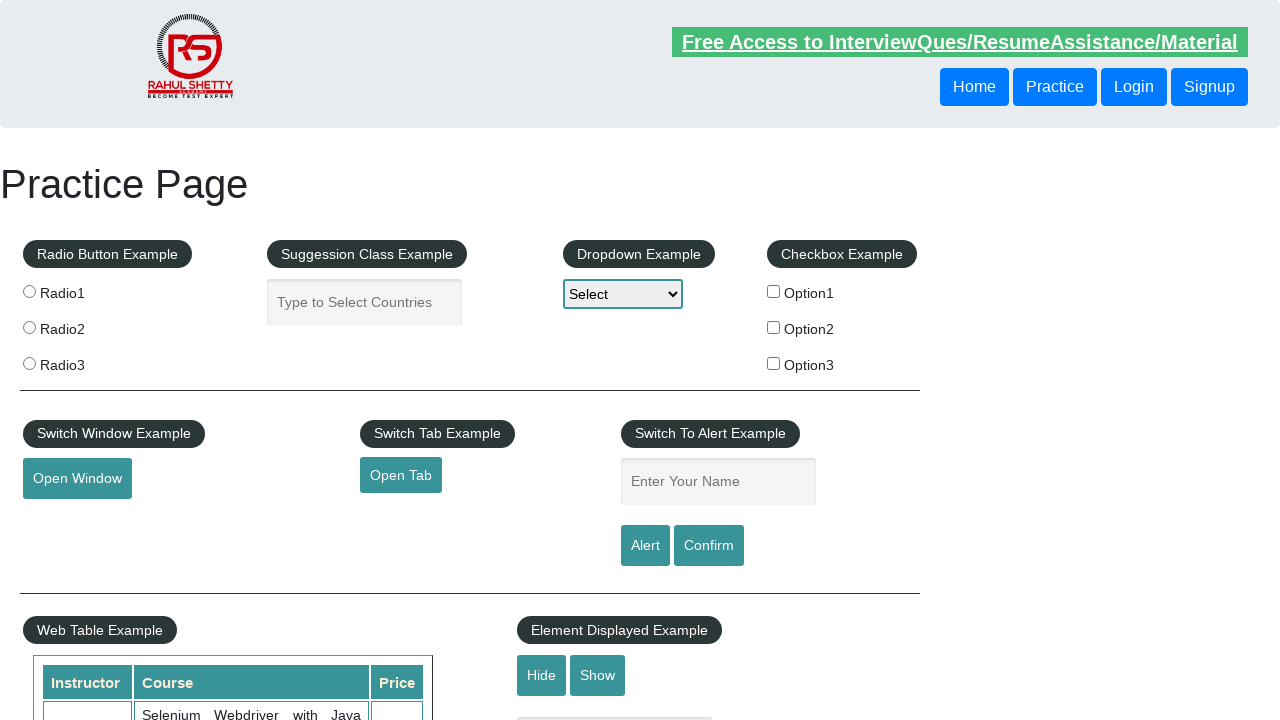

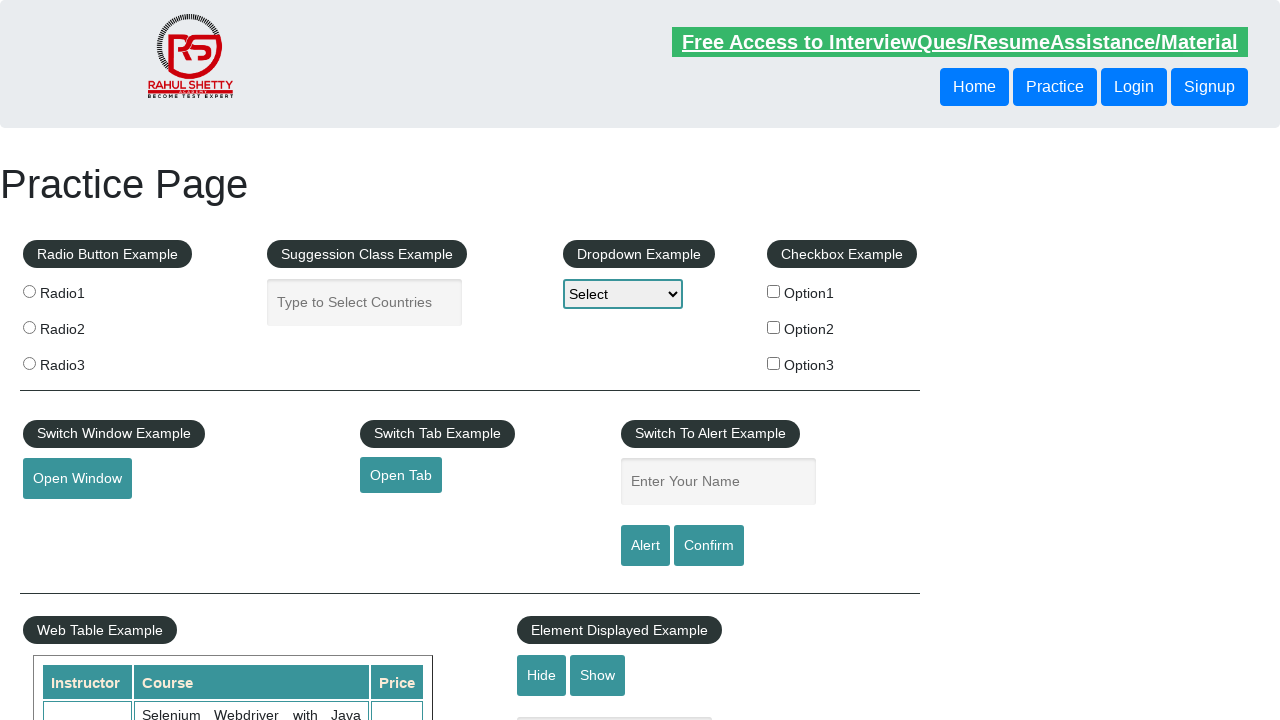